Navigates to a todo app home page and verifies the page loads by checking the title is accessible

Starting URL: https://todoapp-f9fc0.web.app/home

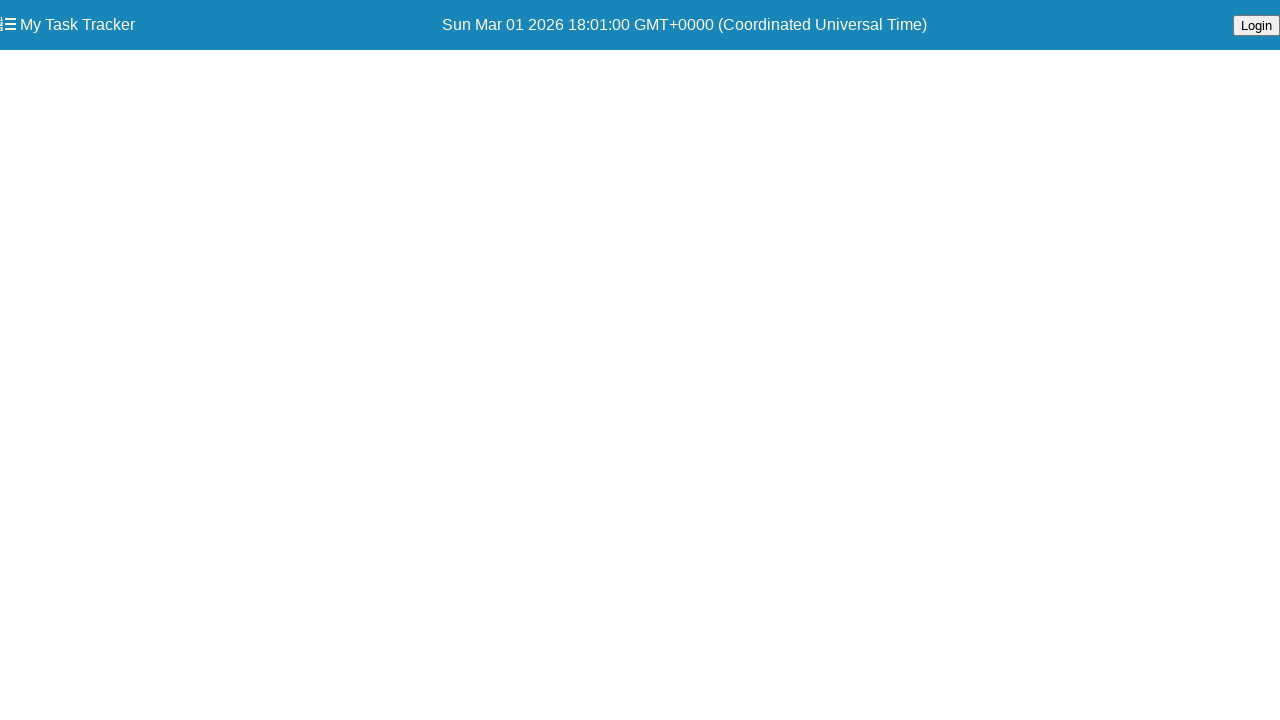

Navigated to todo app home page
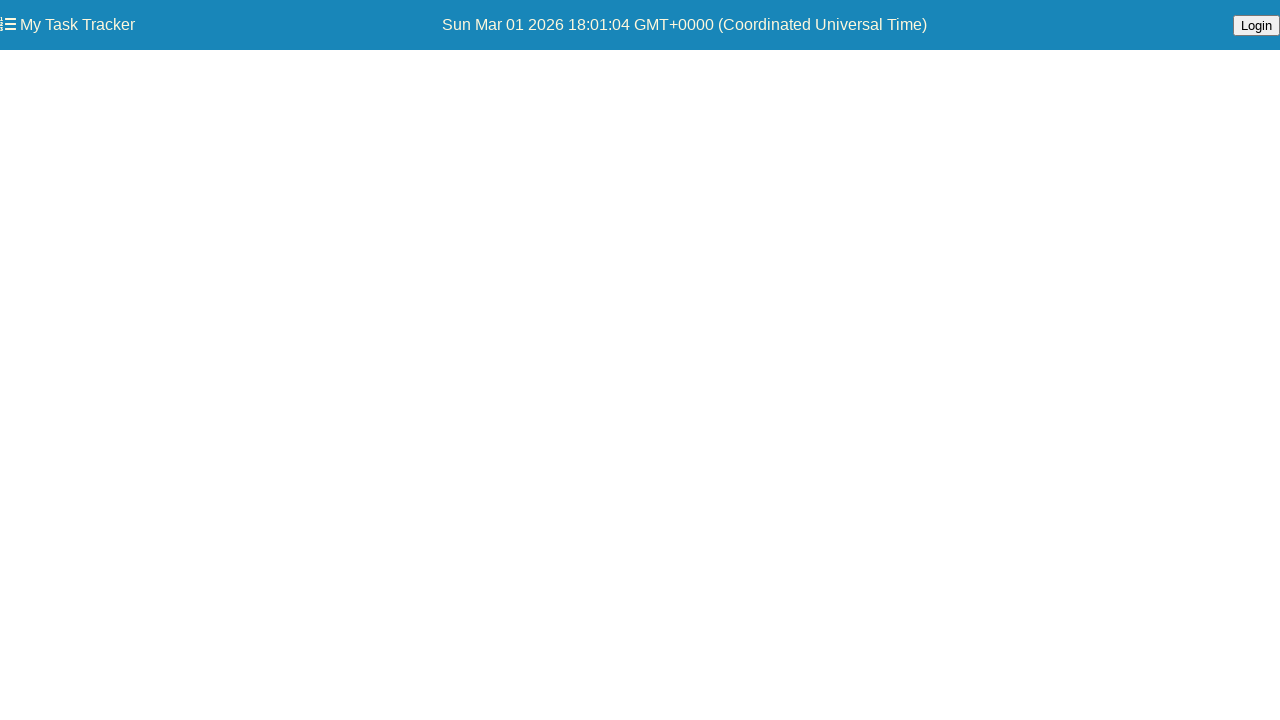

Page fully loaded (domcontentloaded state)
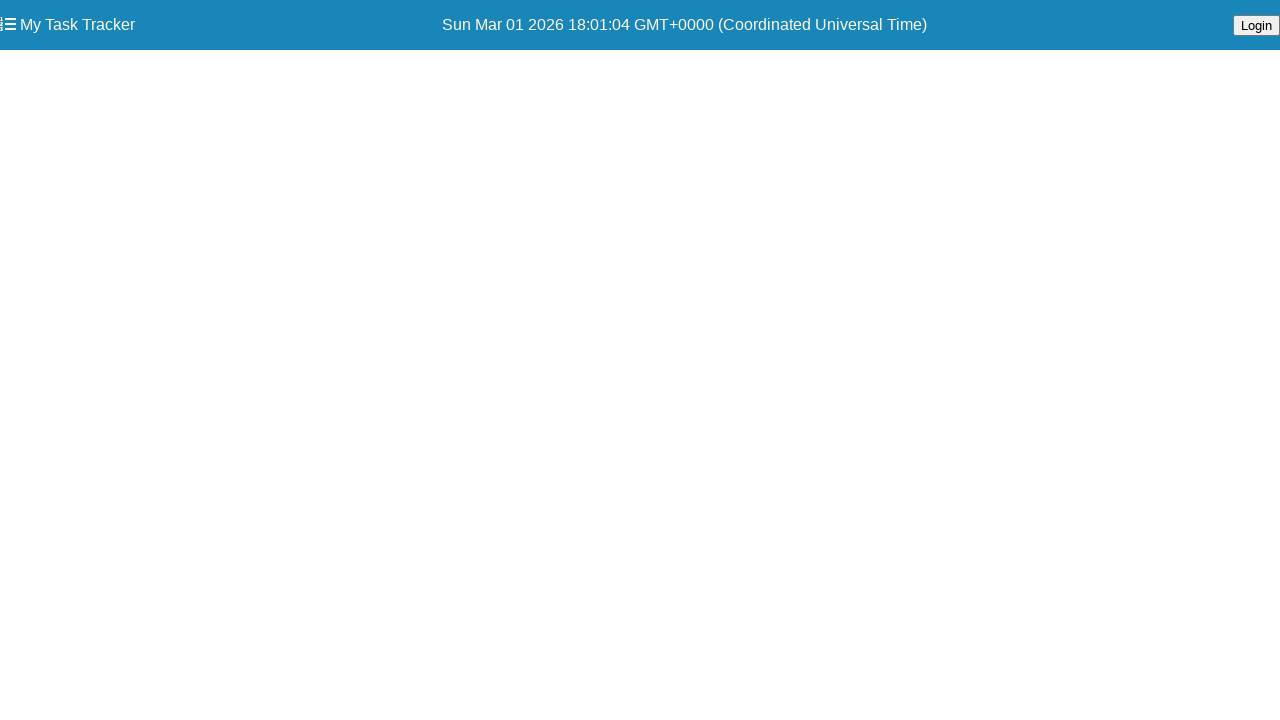

Retrieved page title: 'My Task Tracker'
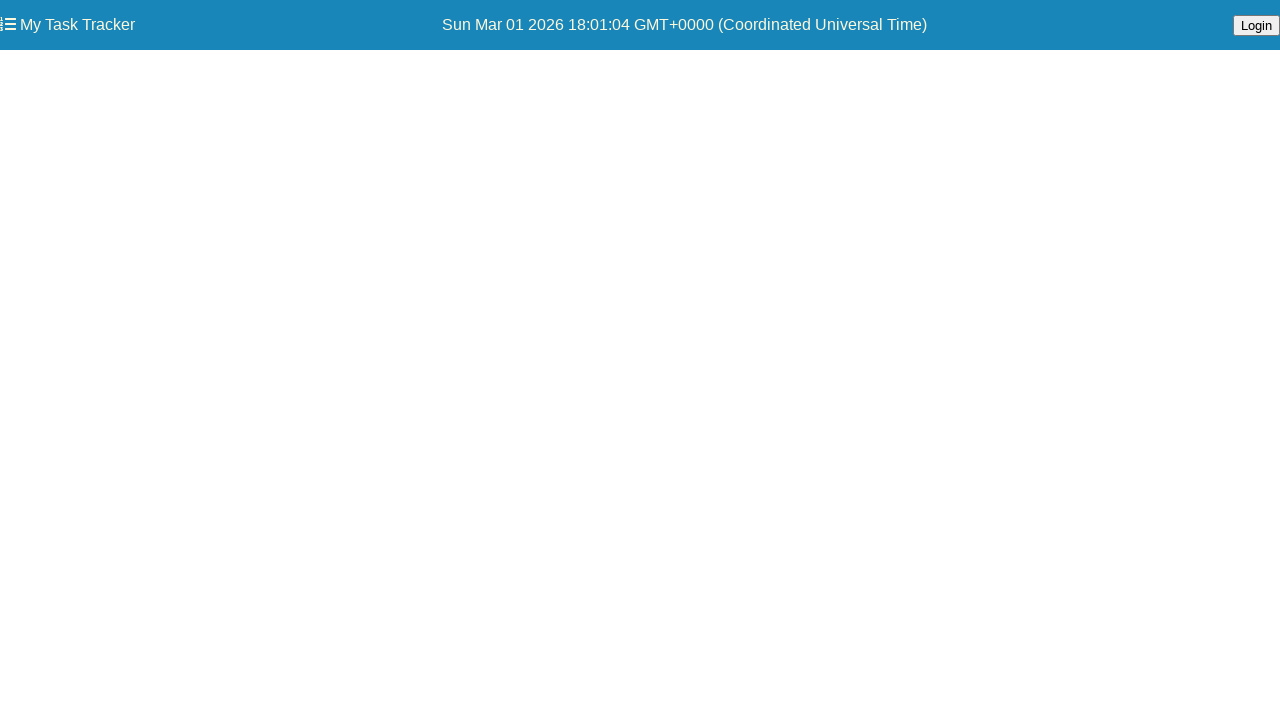

Verified page title is accessible
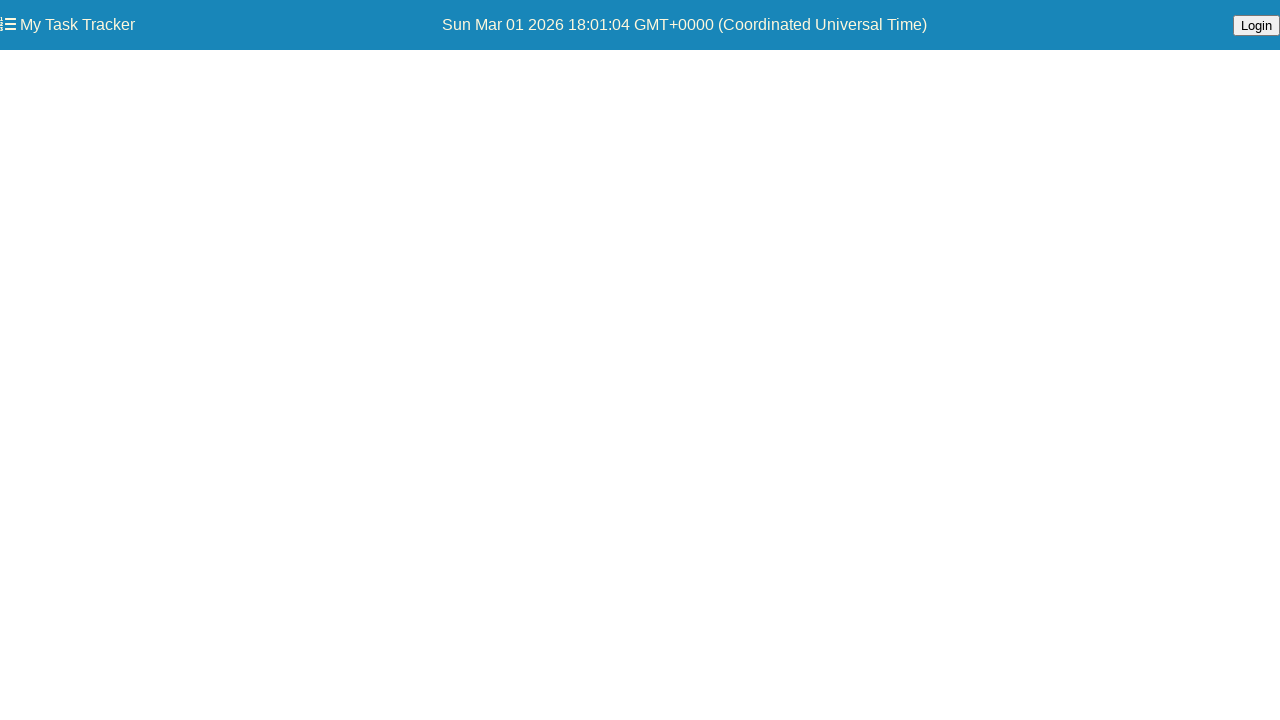

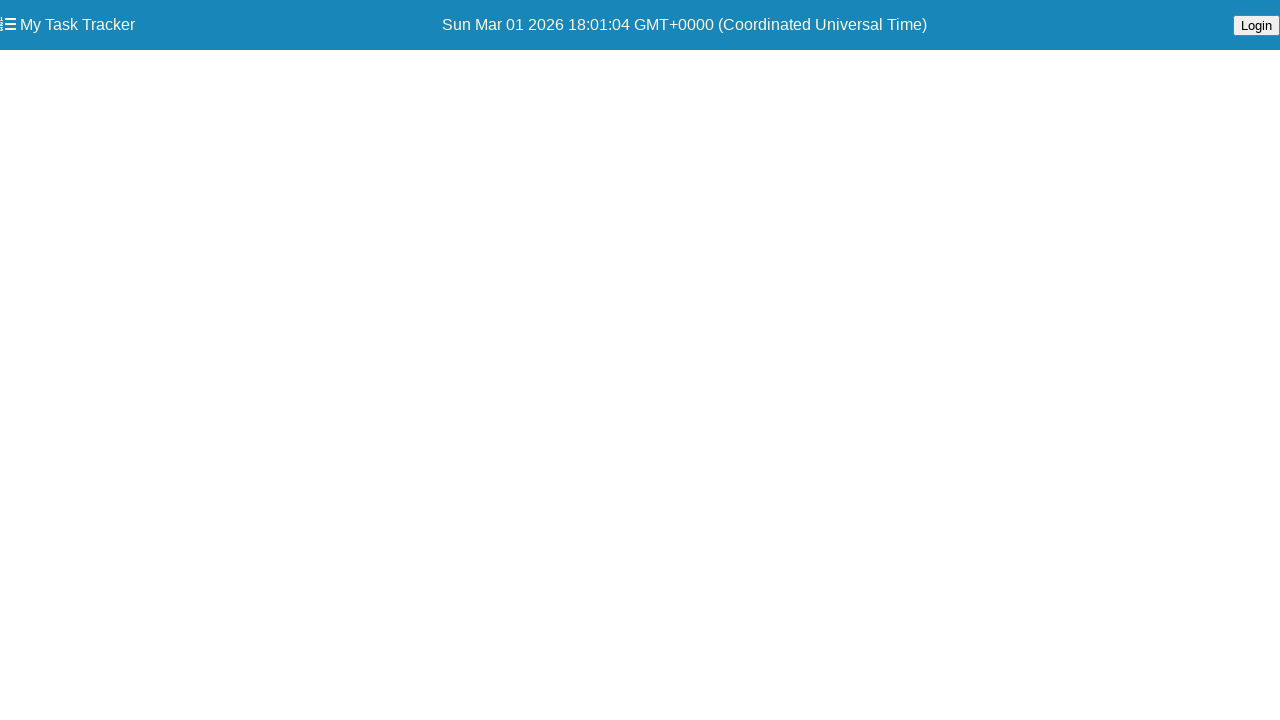